Tests dropdown functionality by selecting options from multiple dropdown menus using different selection methods (value, index, label) and verifying the selection message

Starting URL: https://letcode.in/dropdowns

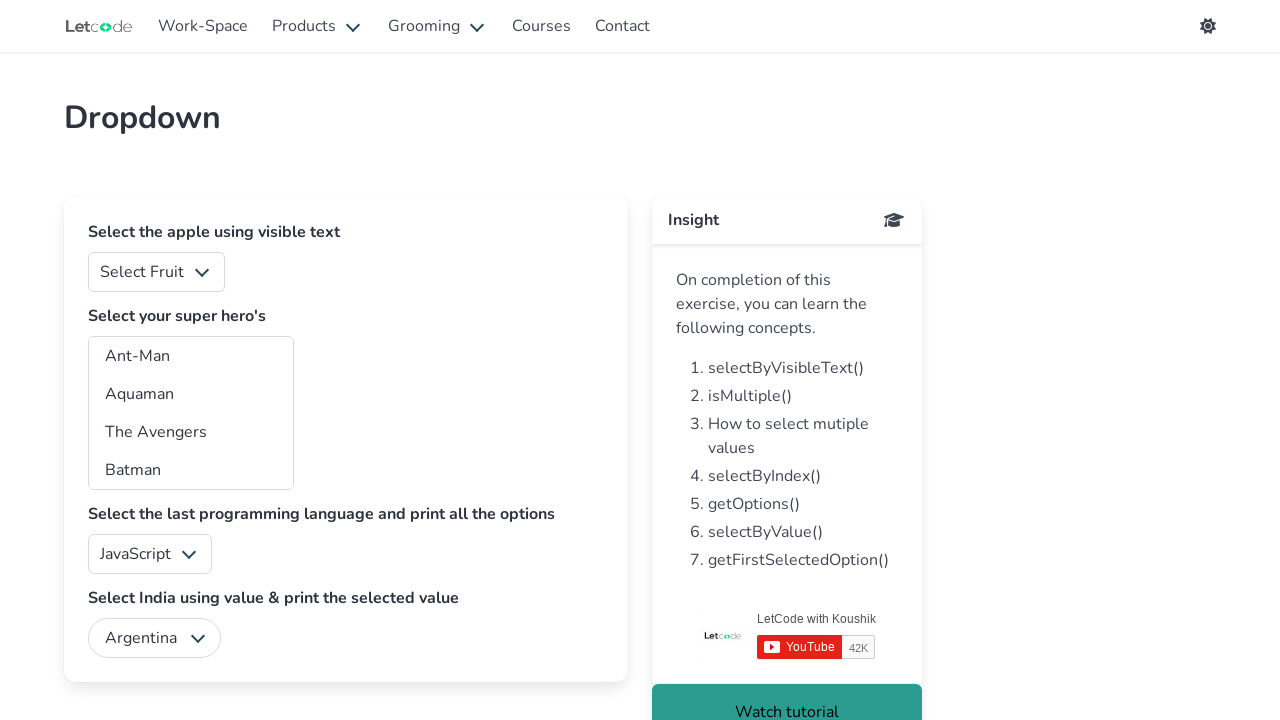

Selected fruit with value '4' from fruits dropdown on #fruits
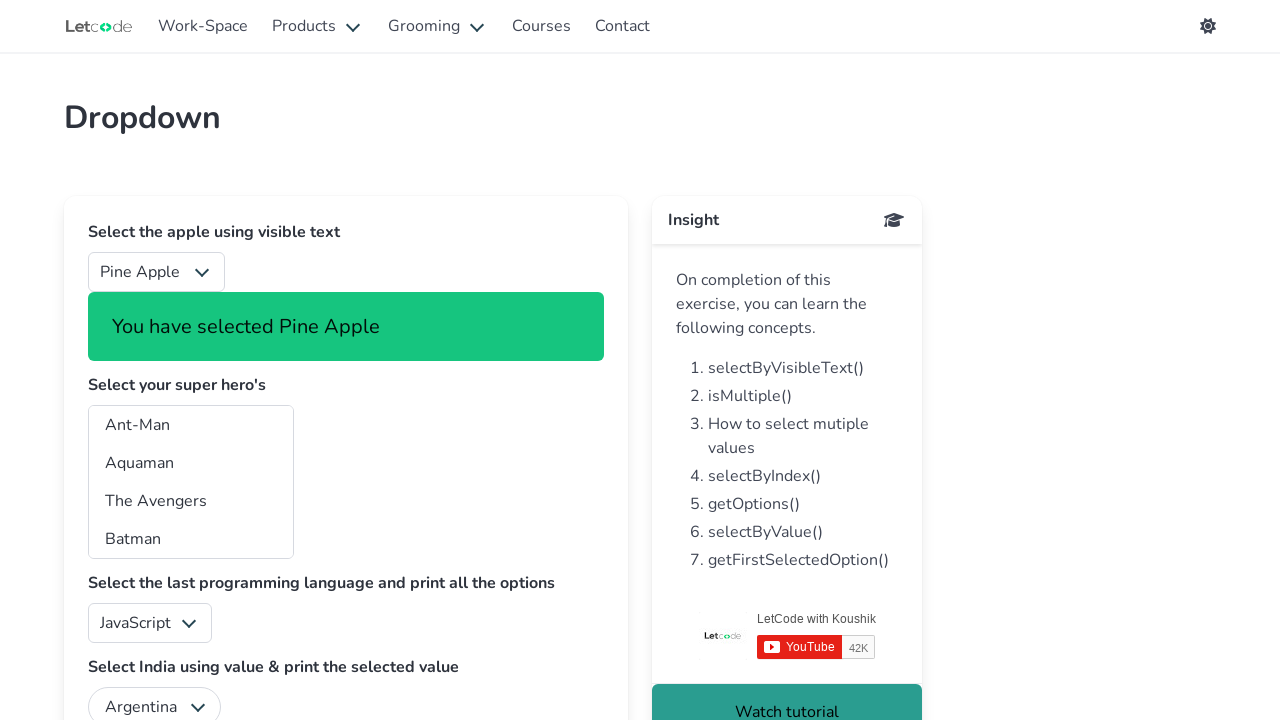

Selected fruit at index 5 from fruits dropdown on #fruits
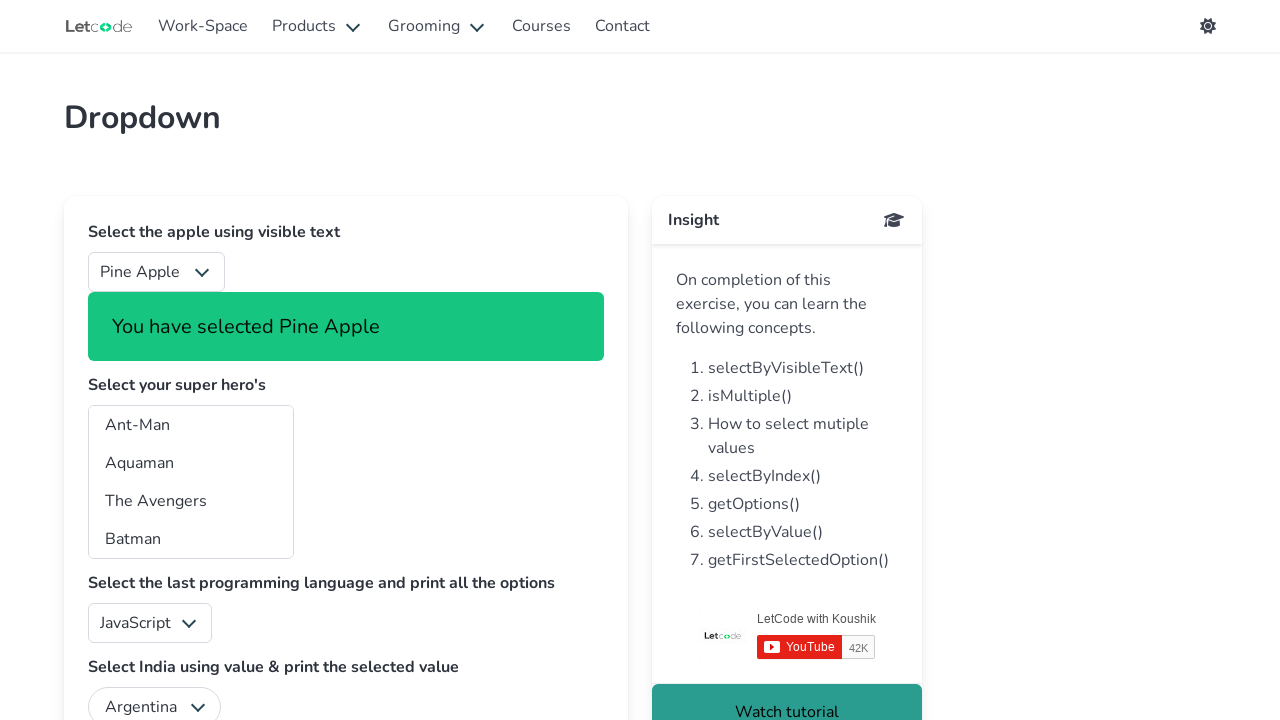

Selection message displayed and loaded
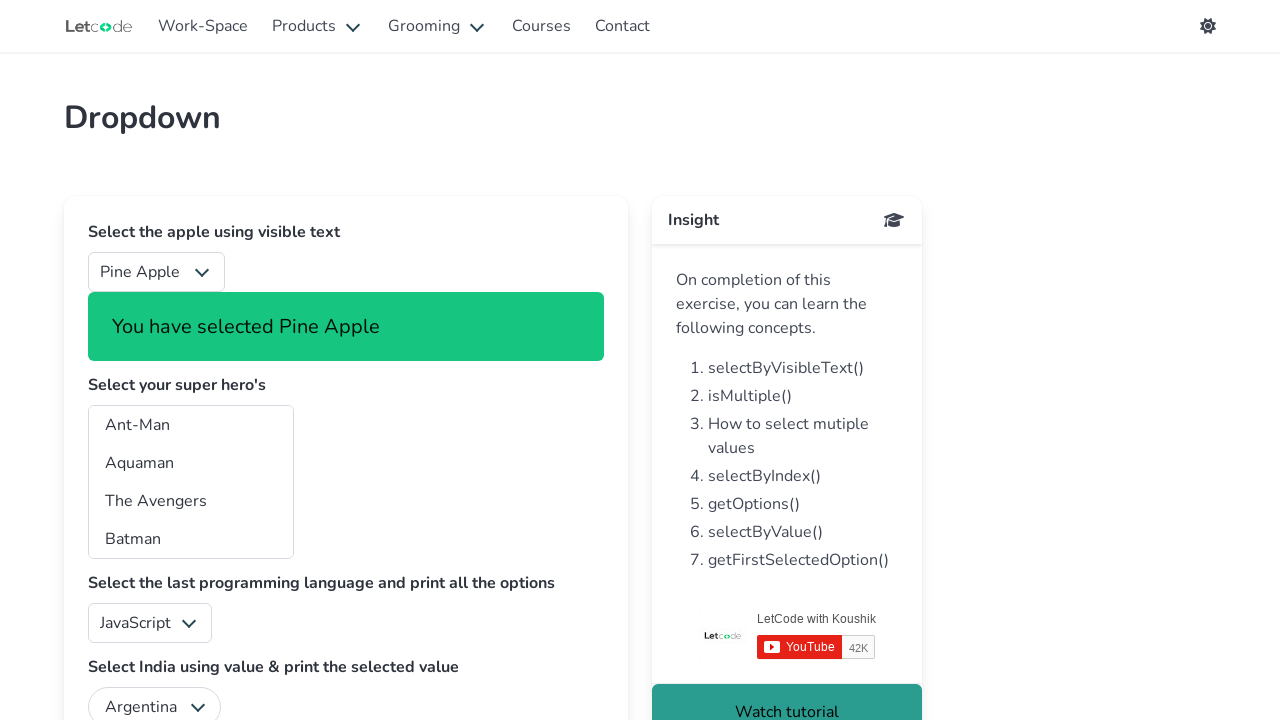

Selected multiple superheroes (ta, bp, am) from superheros dropdown on #superheros
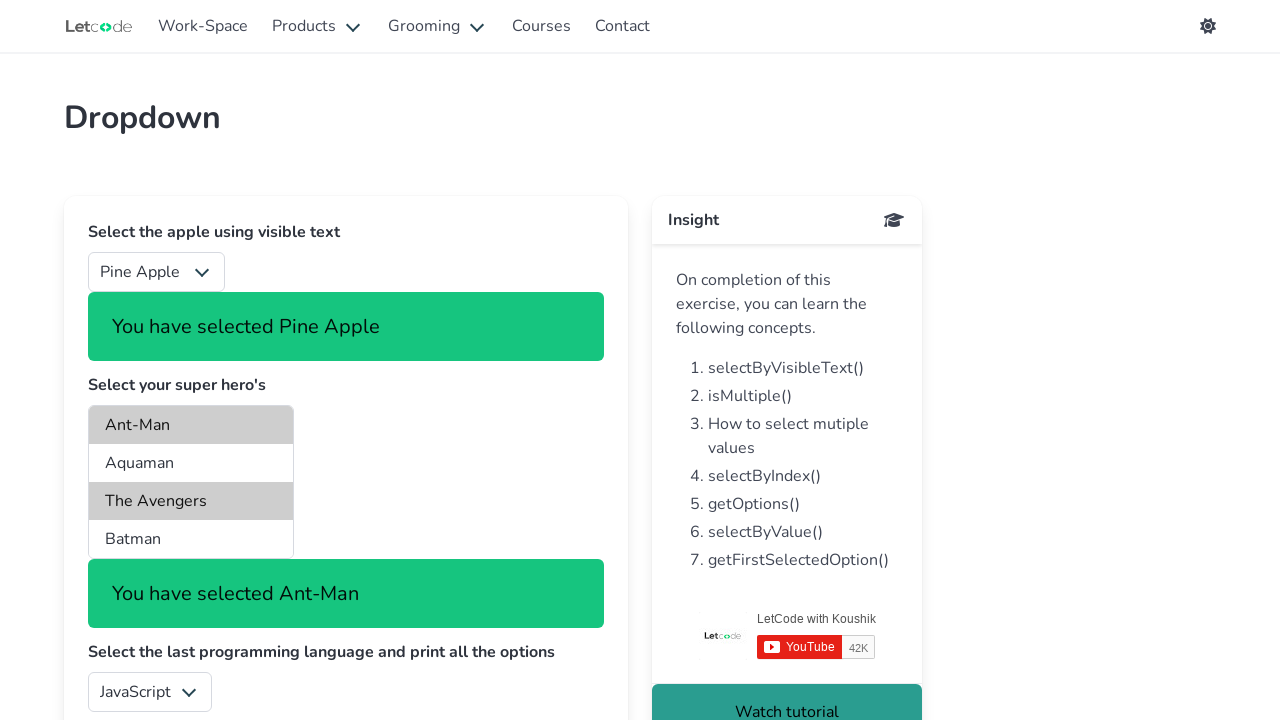

Selected 'java' from language dropdown on #lang
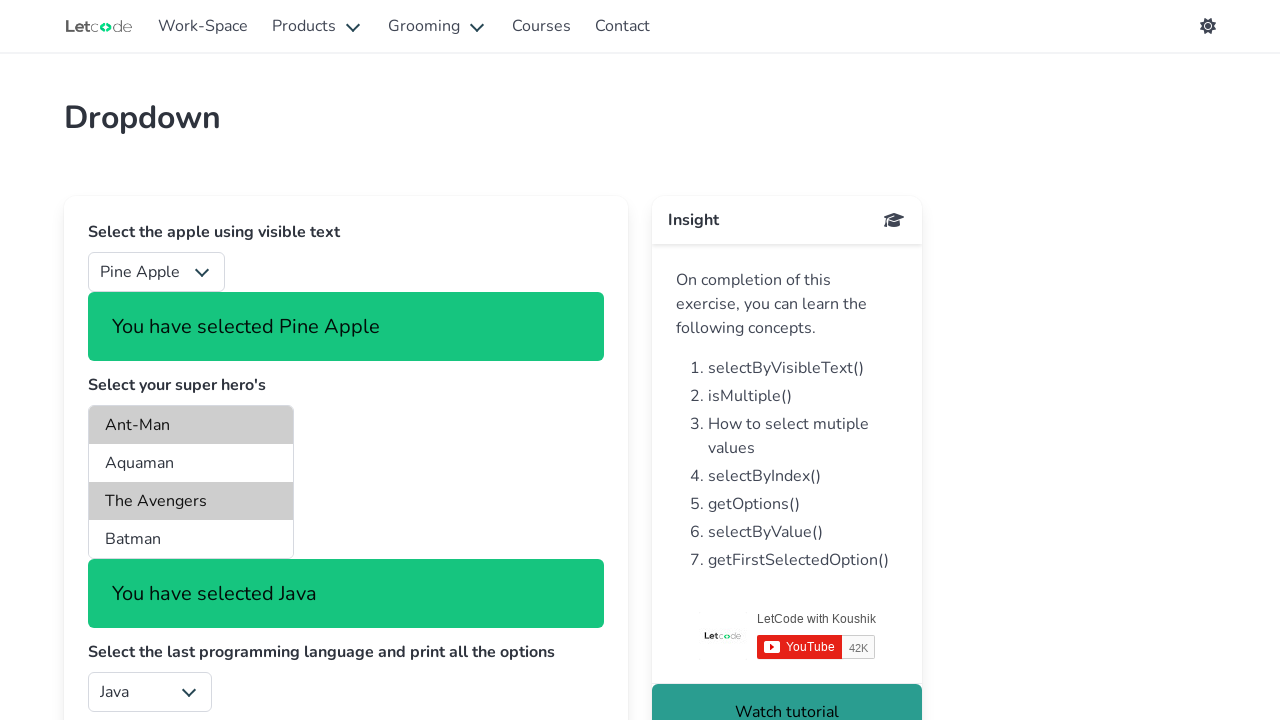

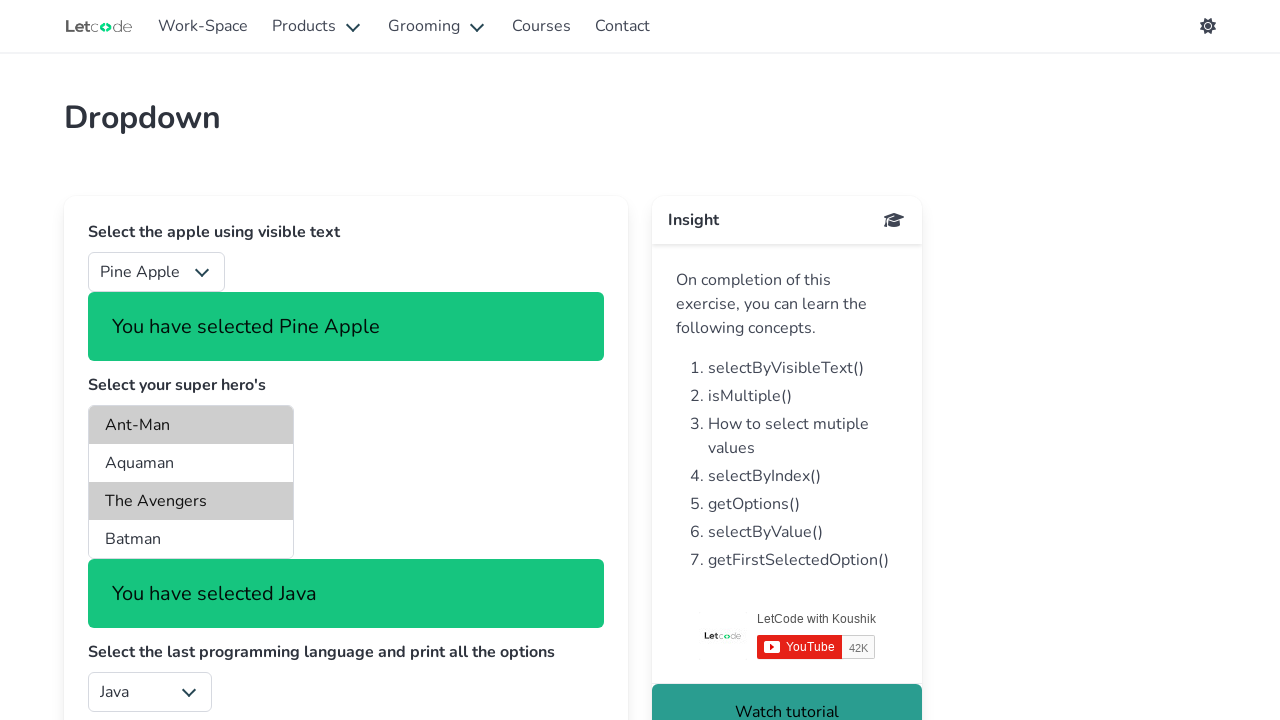